Tests form validation by entering an invalid last name with numbers to verify the form rejects improper name formats.

Starting URL: https://politrip.com/account/sign-up

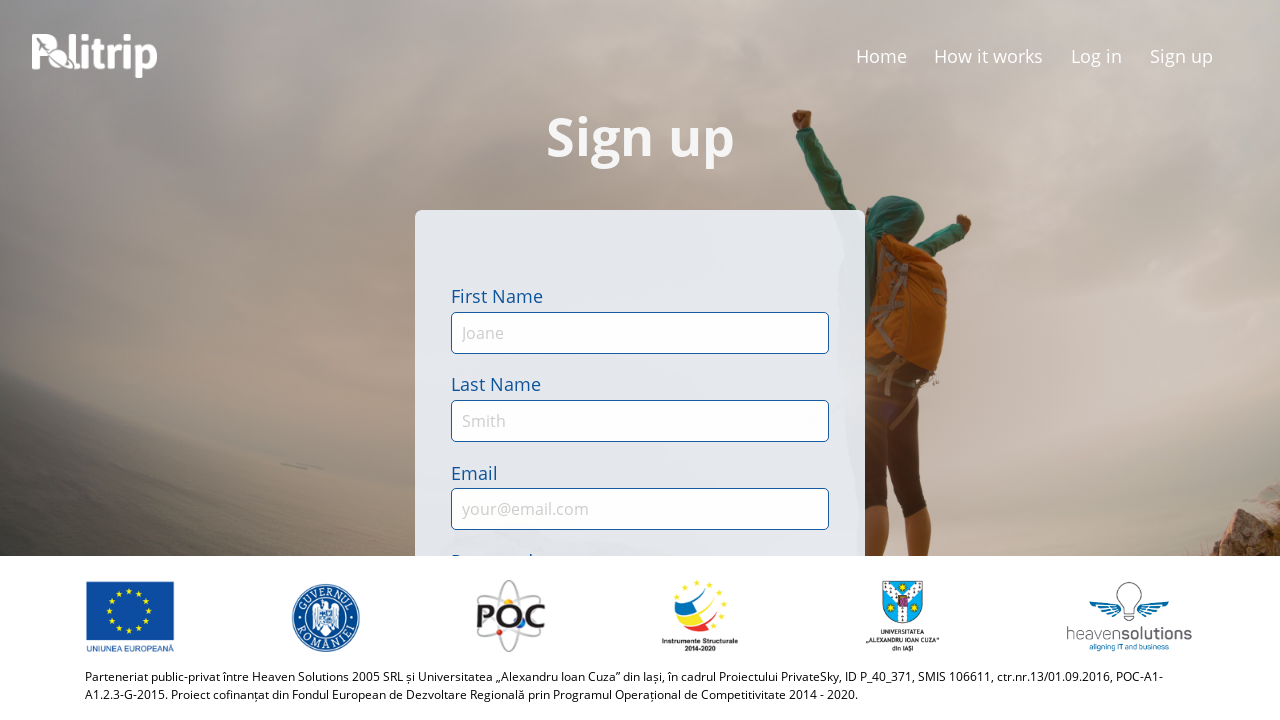

Filled first name field with 'Emily' on #first-name
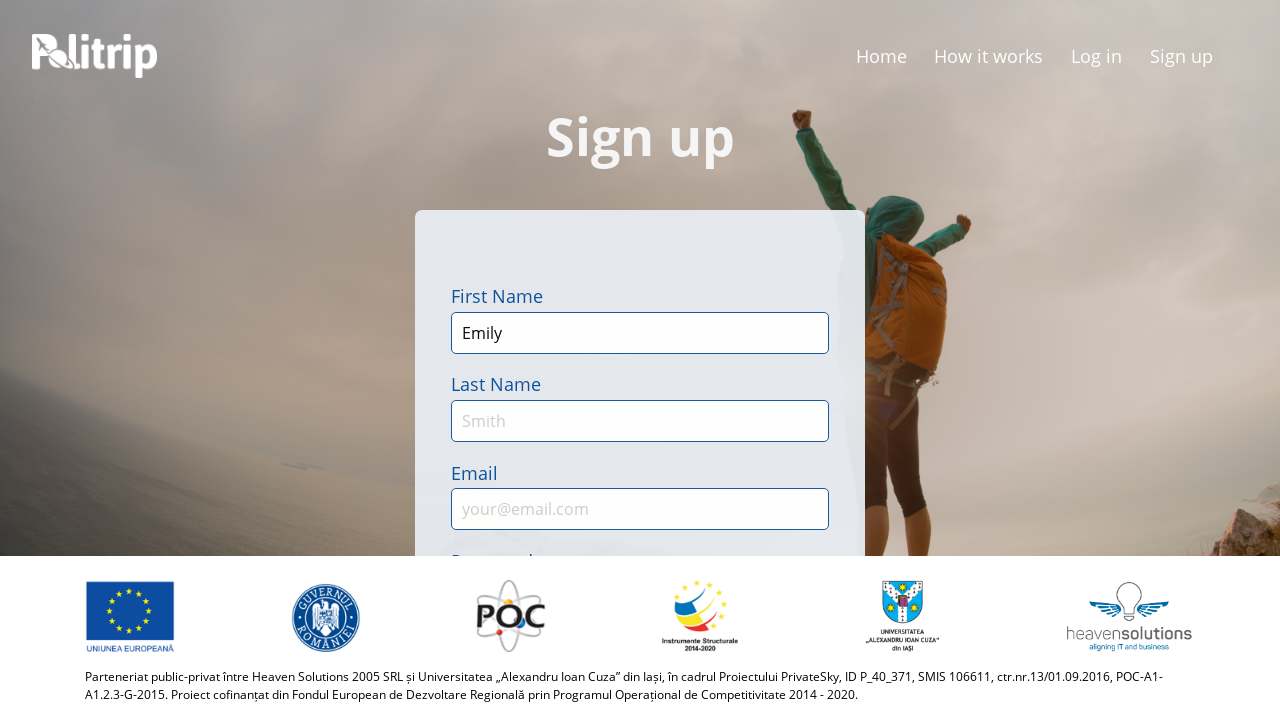

Filled last name field with invalid input 'Johnson3' (contains number) on #last-name
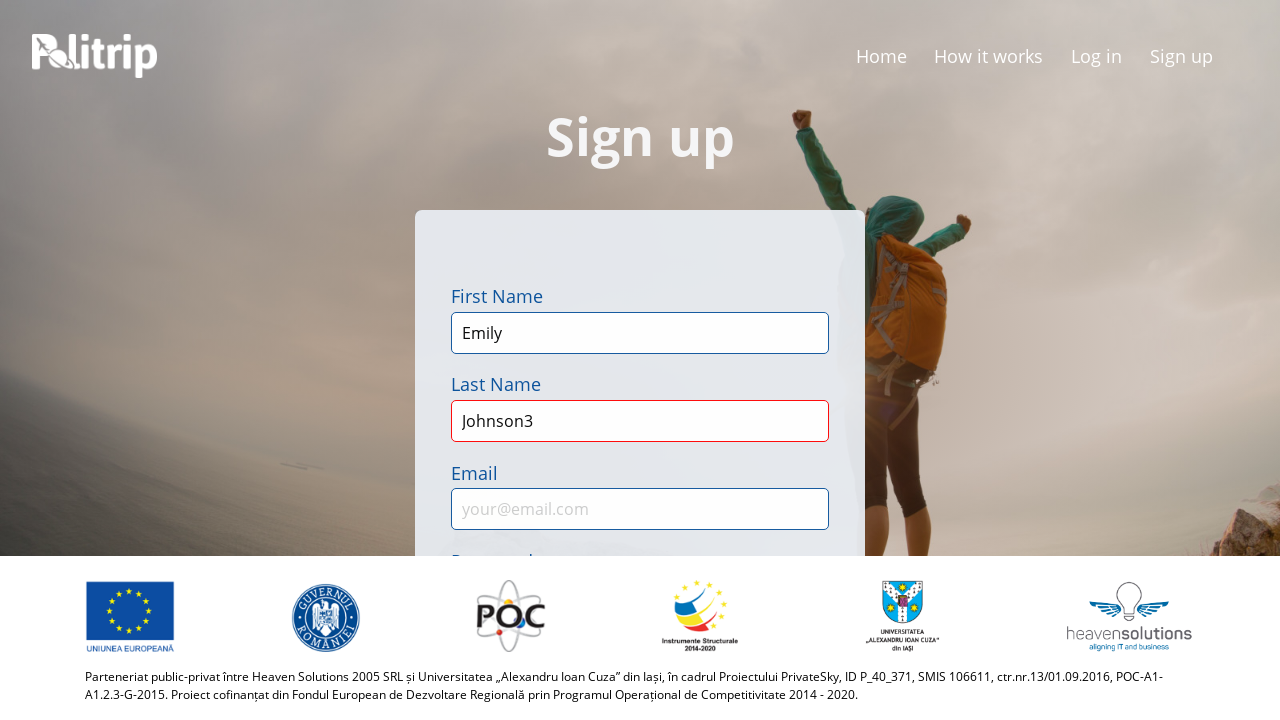

Filled email field with 'emily.j@testmail.com' on #email
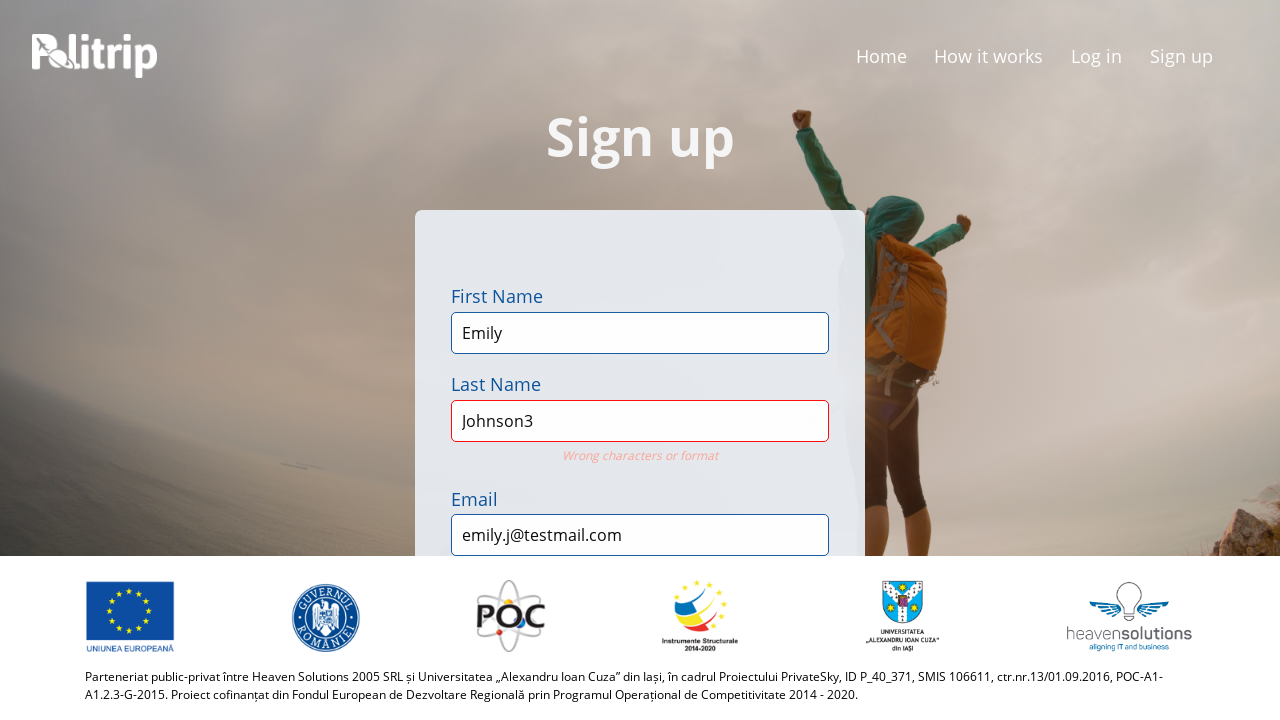

Filled password field with 'SecureKey456' on #sign-up-password-input
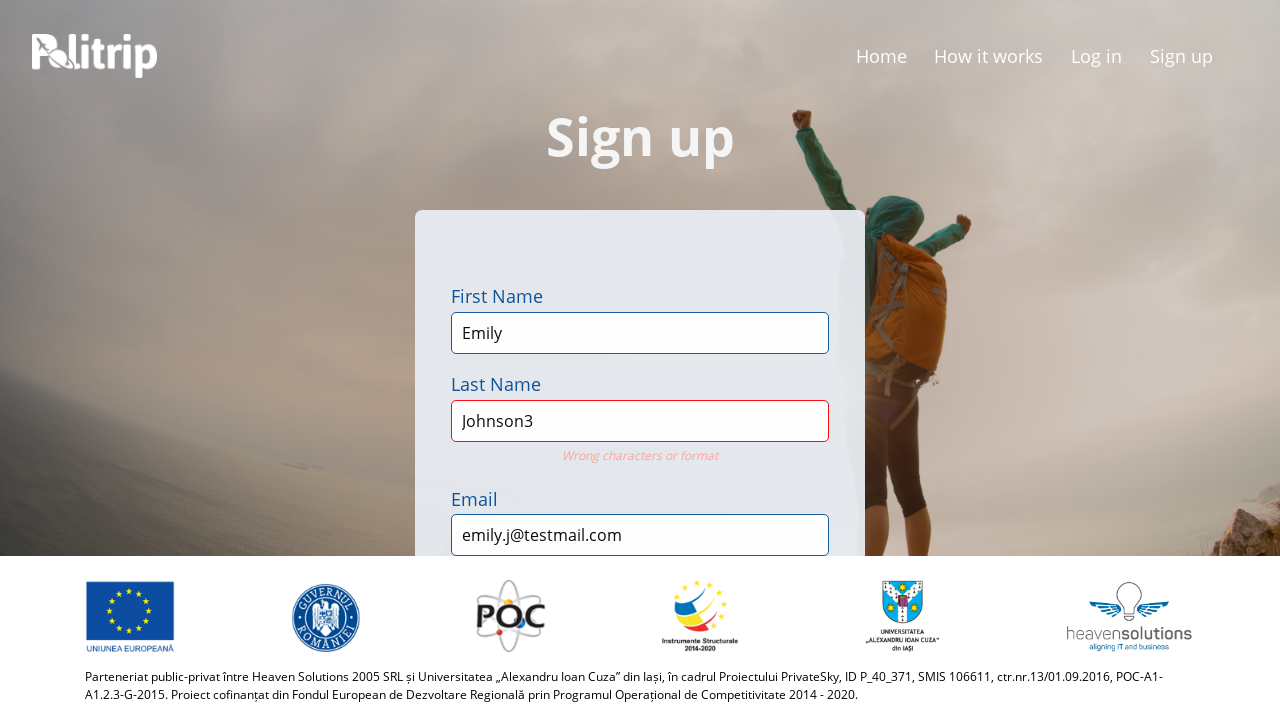

Filled confirm password field with 'SecureKey789' on #sign-up-confirm-password-input
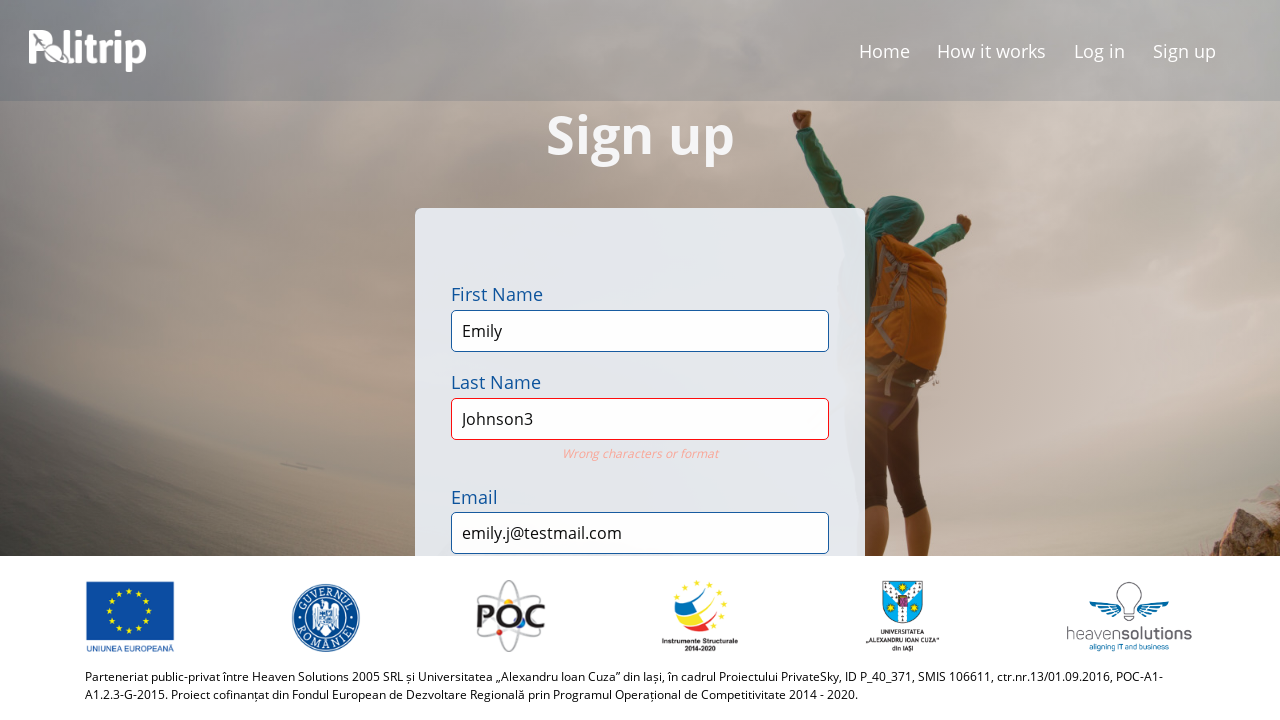

Selected option at index 2 from heard dropdown on #sign-up-heard-input
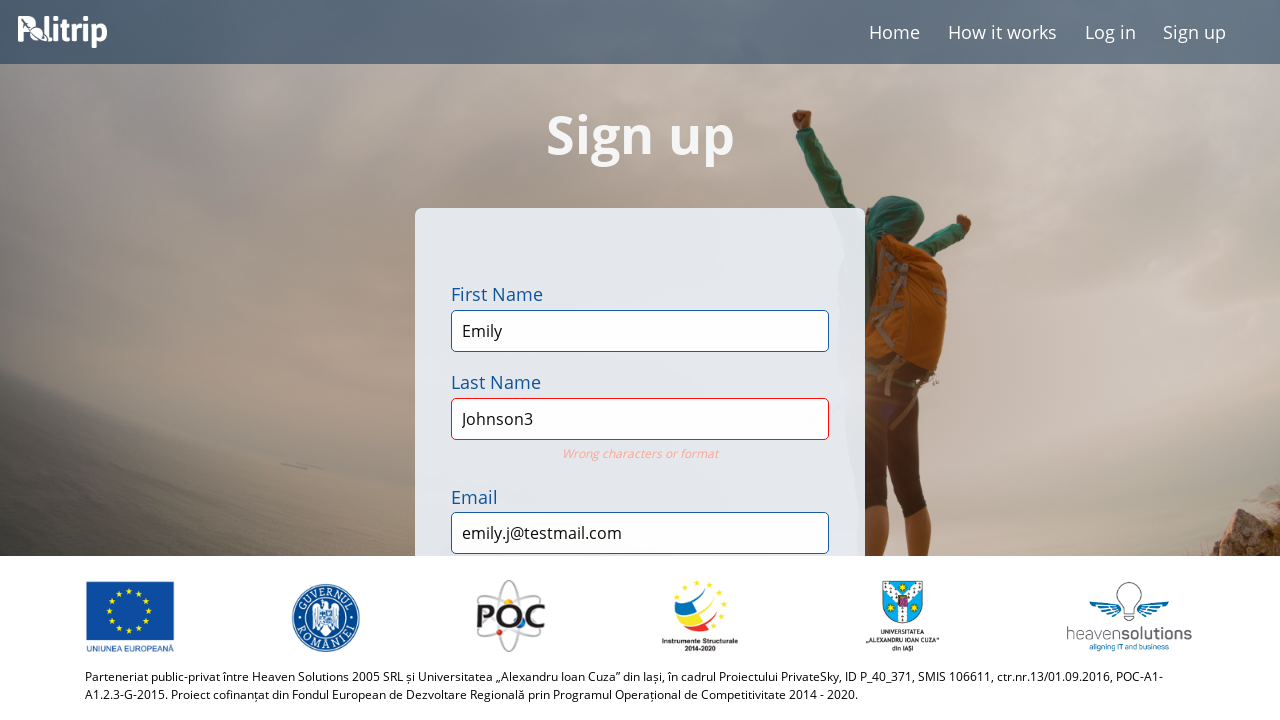

Clicked sign up button to submit form with invalid last name at (640, 360) on .button-label
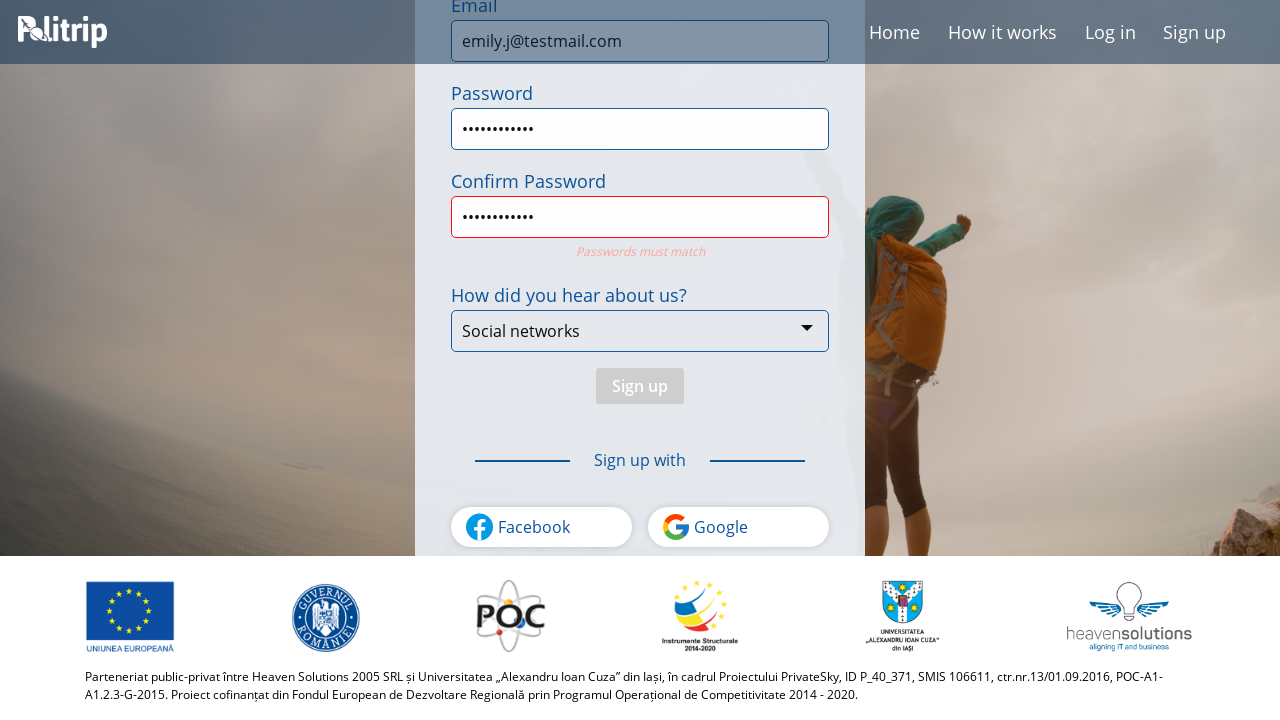

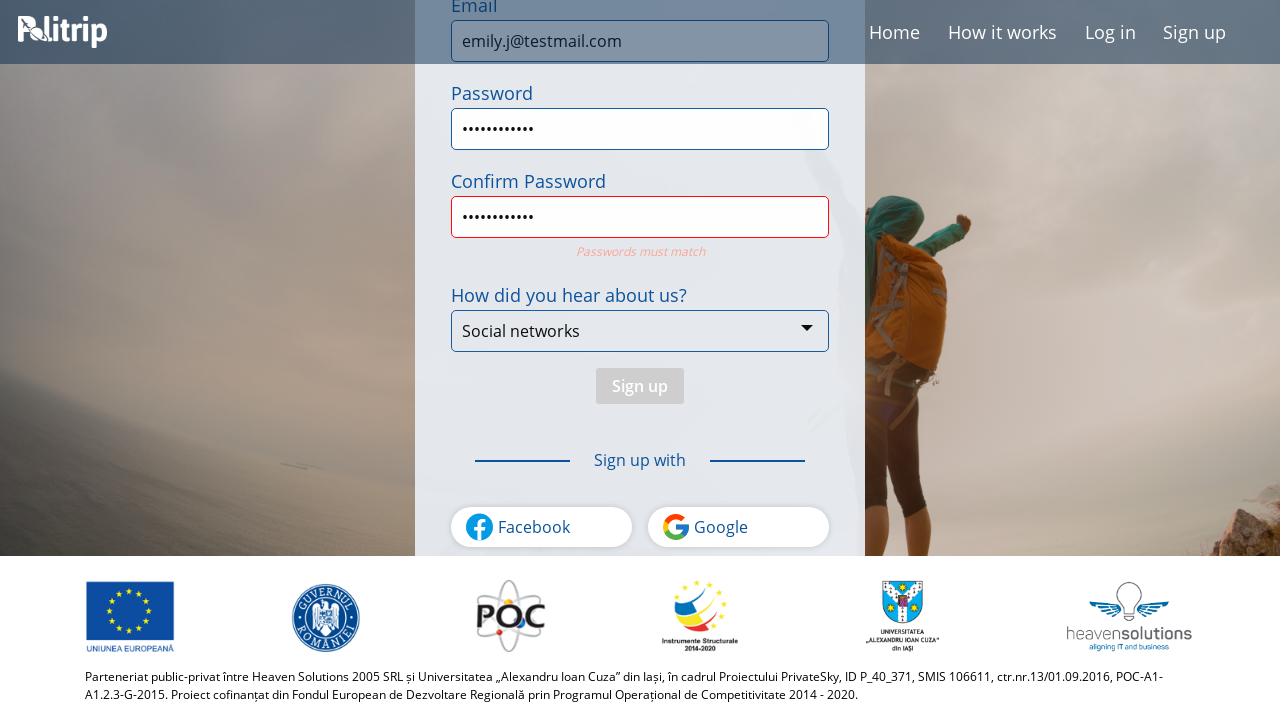